Tests adding a new todo item to a sample todo application by entering text and submitting it

Starting URL: https://lambdatest.github.io/sample-todo-app/

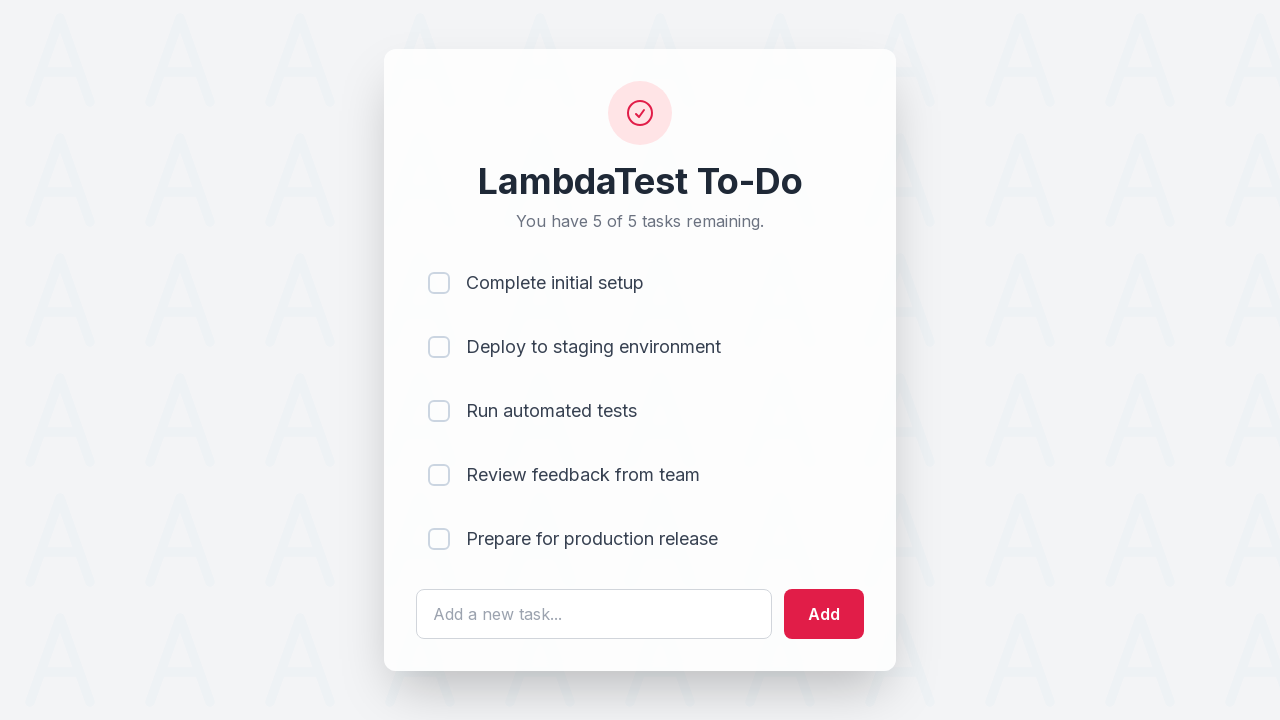

Filled todo input field with 'Learn Selenium' on #sampletodotext
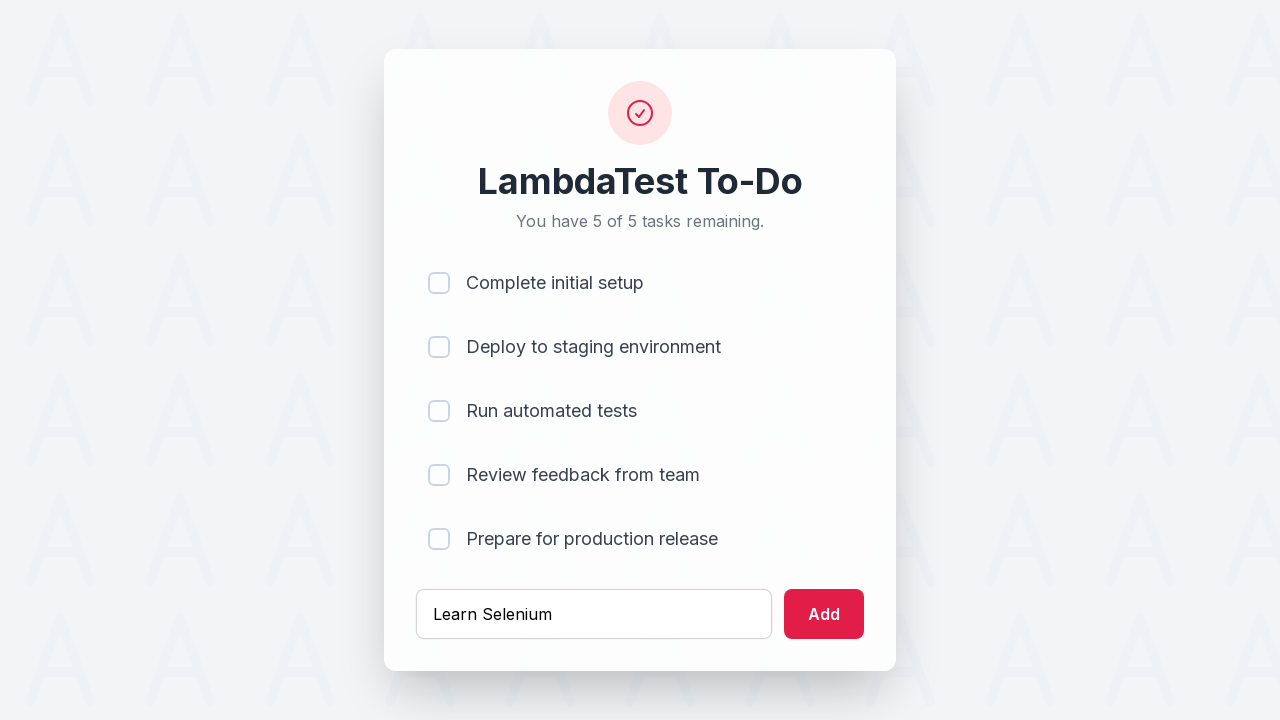

Pressed Enter to submit new todo item on #sampletodotext
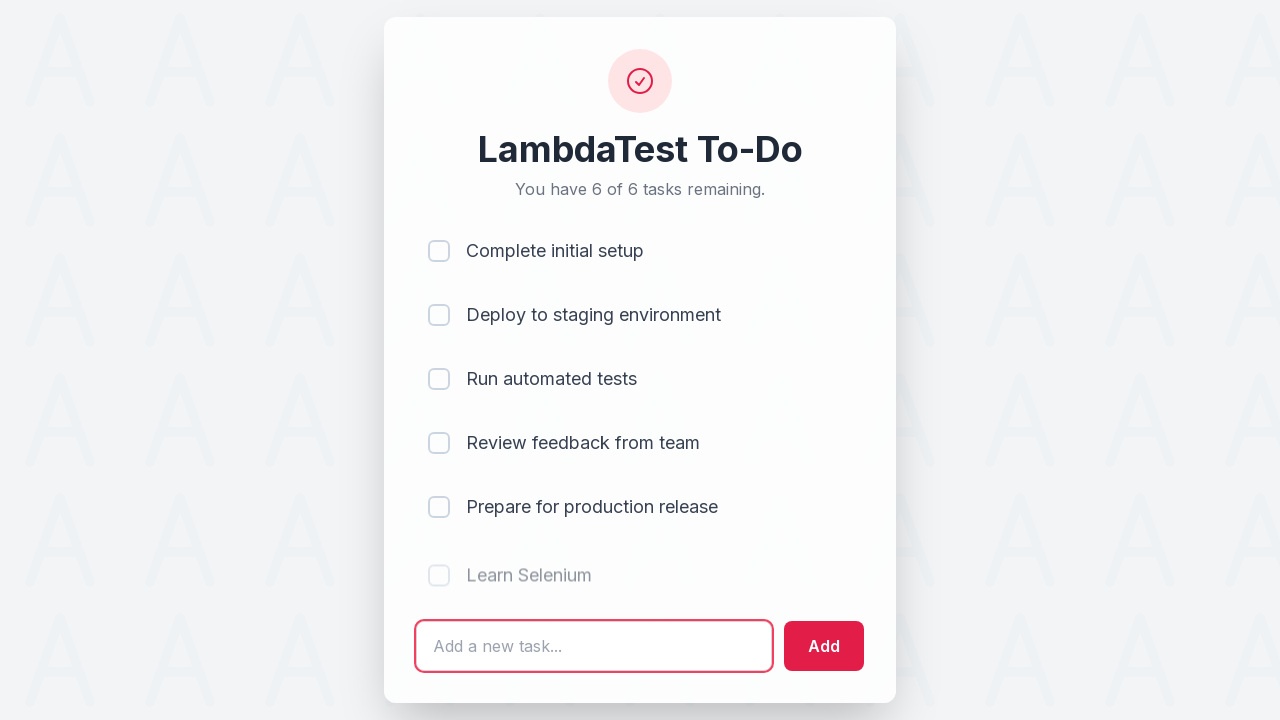

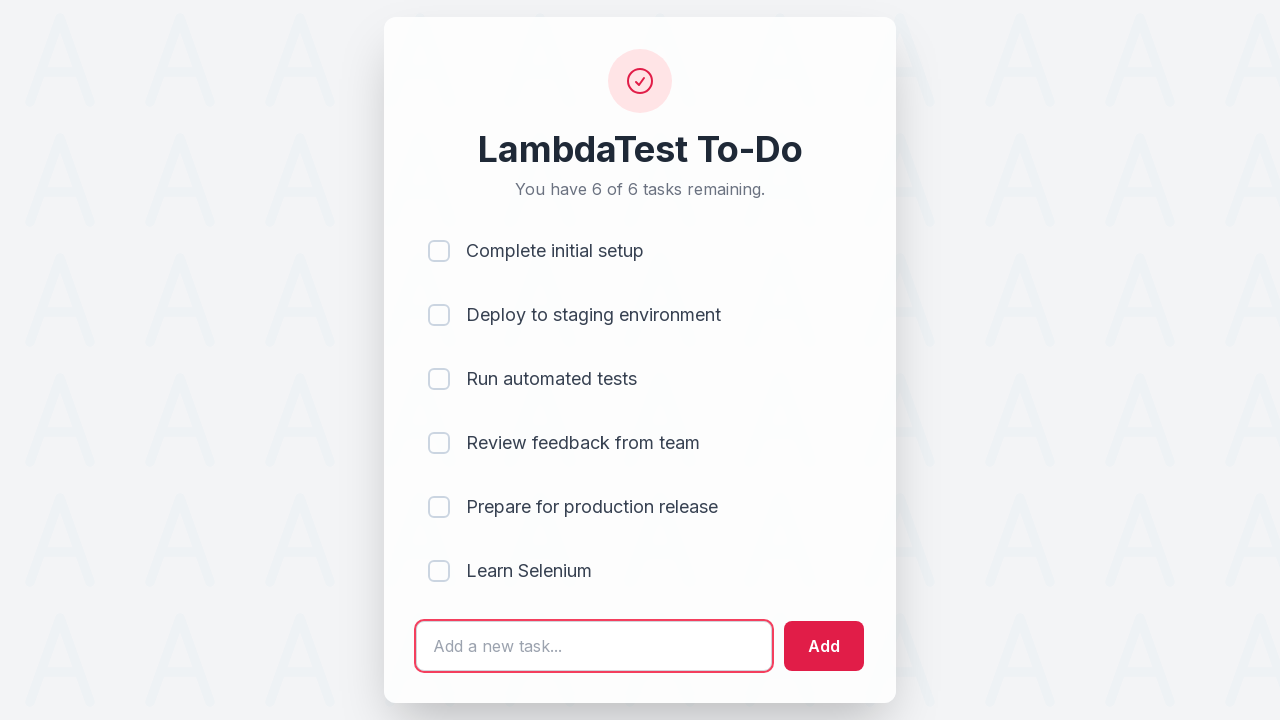